Tests an address autocomplete form by filling in various address fields including street, city, state, zip code, and country

Starting URL: https://formy-project.herokuapp.com/autocomplete

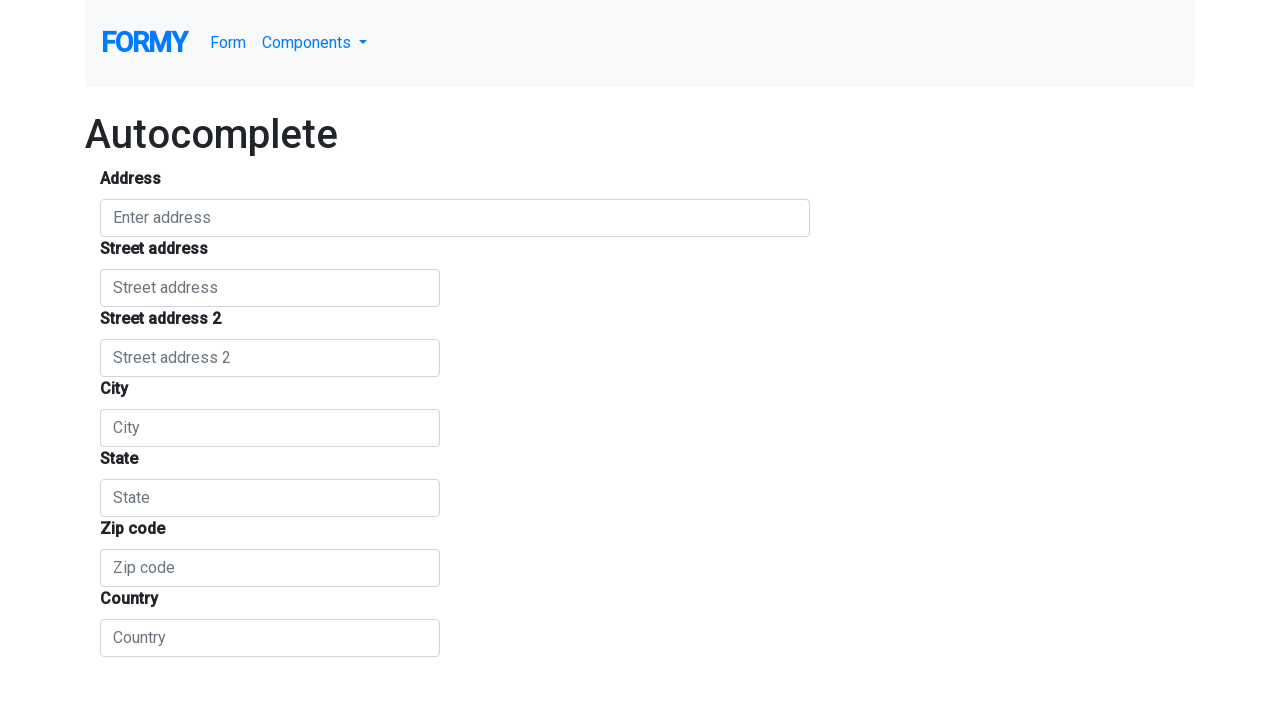

Filled main autocomplete address field with 'kottayam' on #autocomplete
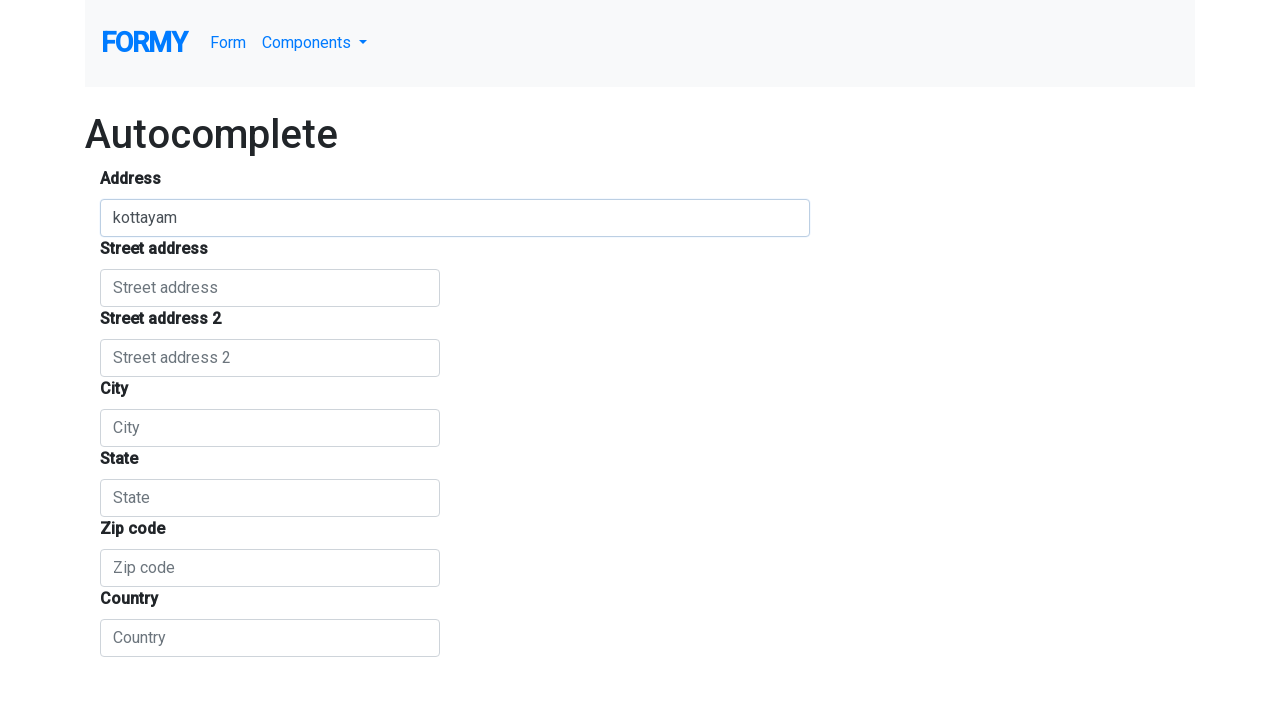

Filled street number field with 'Ayarkunnam' on #street_number
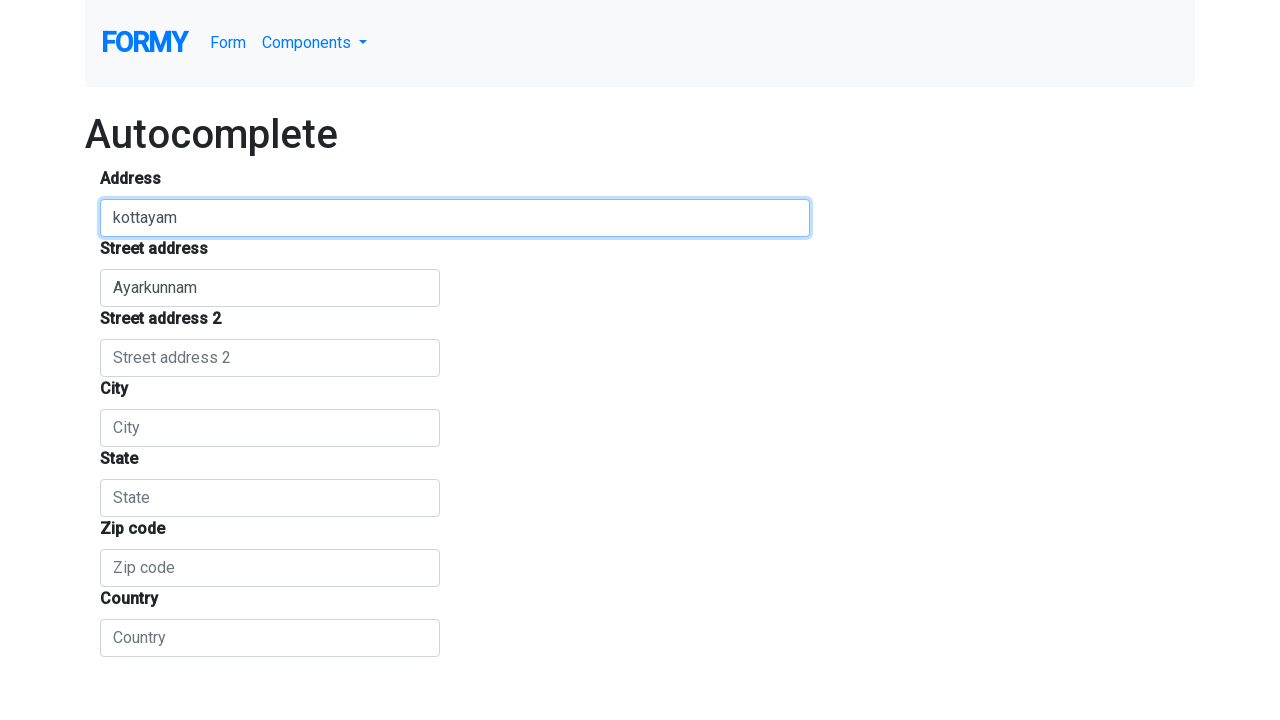

Filled route/street address field with 'Ayarkunnam' on #route
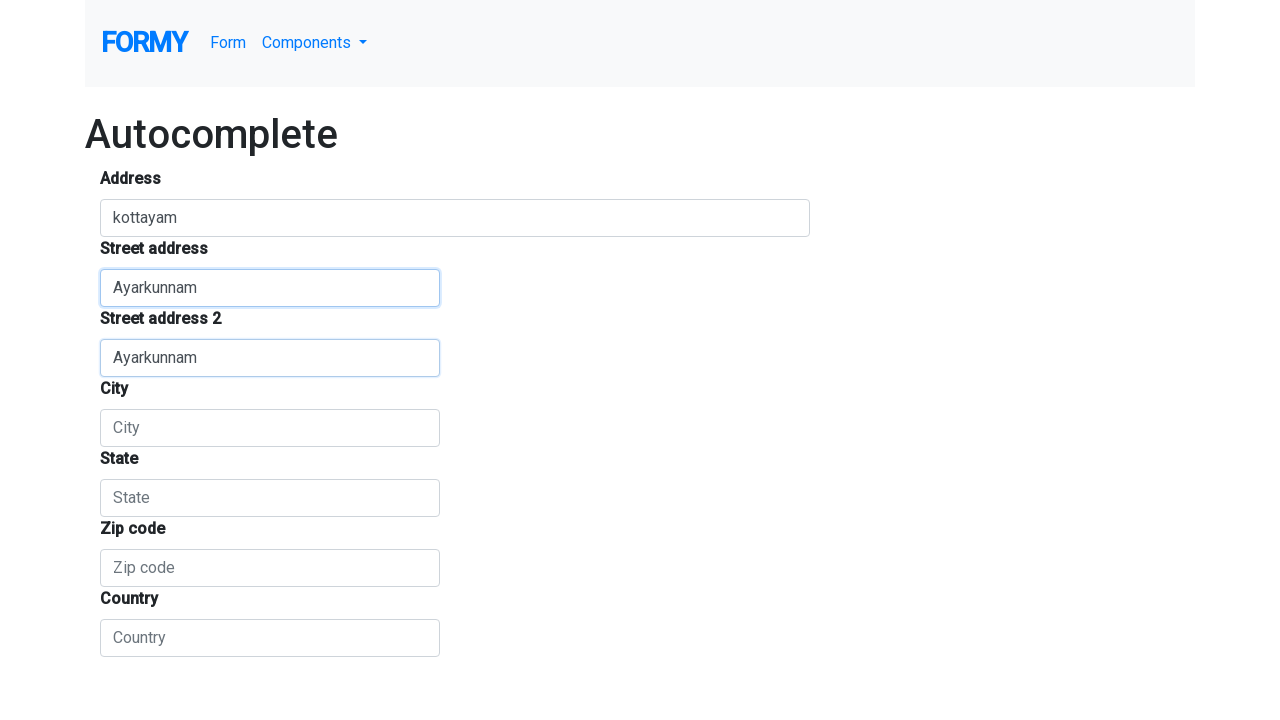

Filled city field with 'kottayam' on #locality
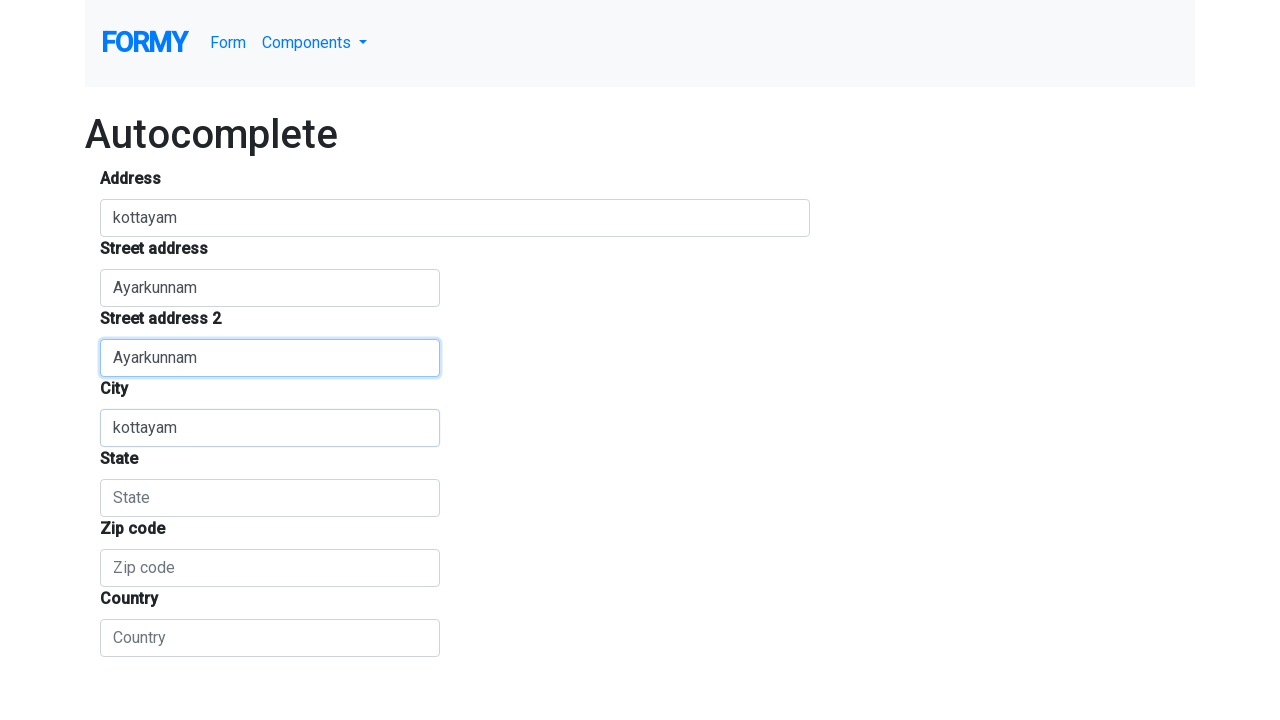

Filled state field with 'kerala' on #administrative_area_level_1
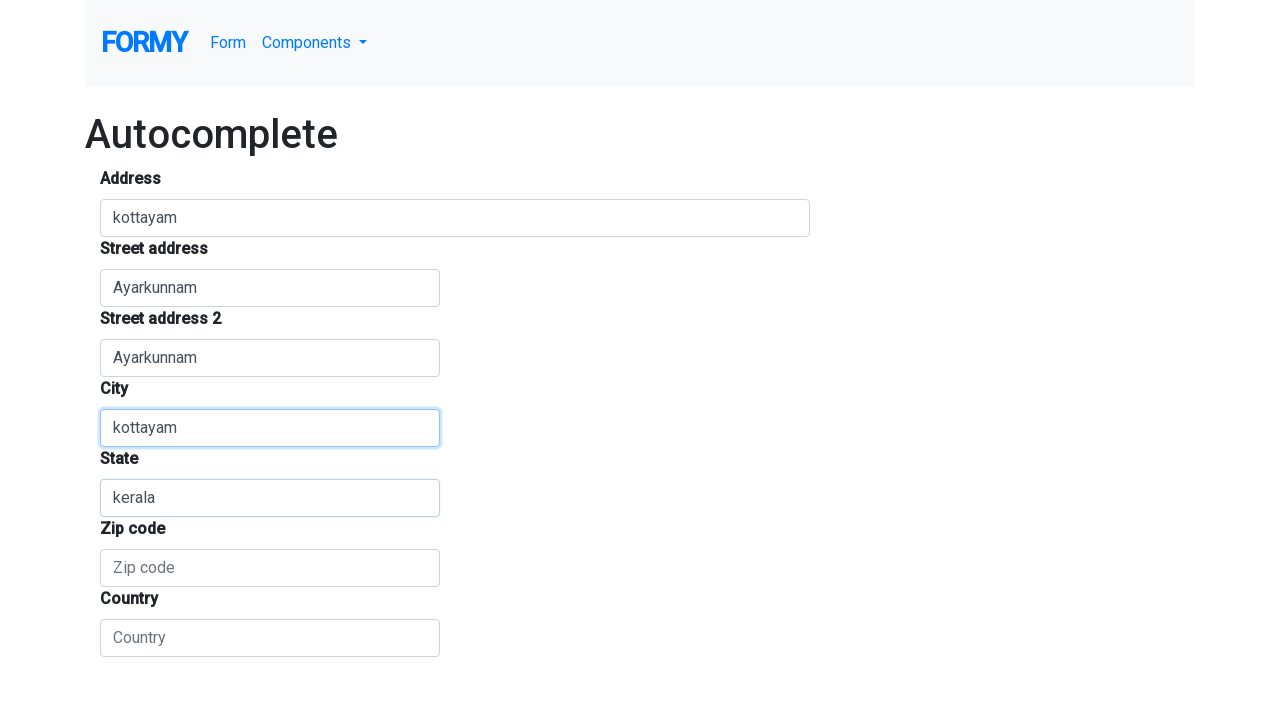

Filled zip code field with '686564' on #postal_code
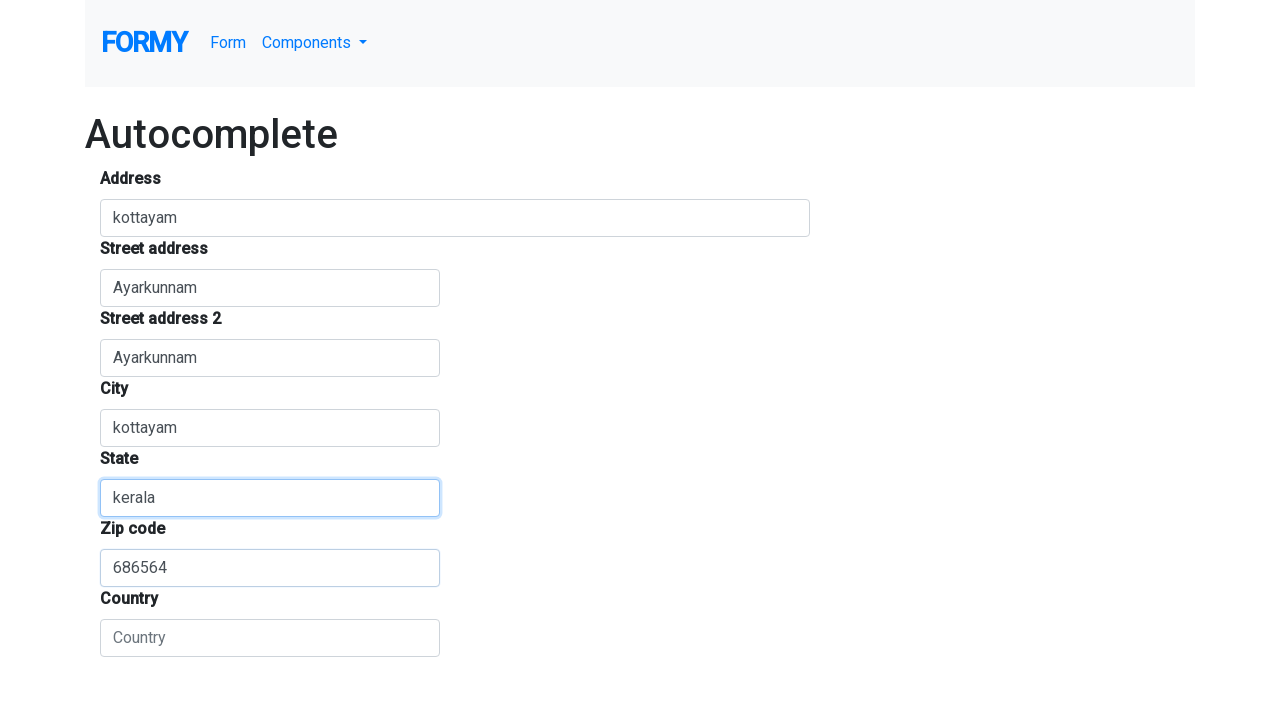

Filled country field with 'india' on #country
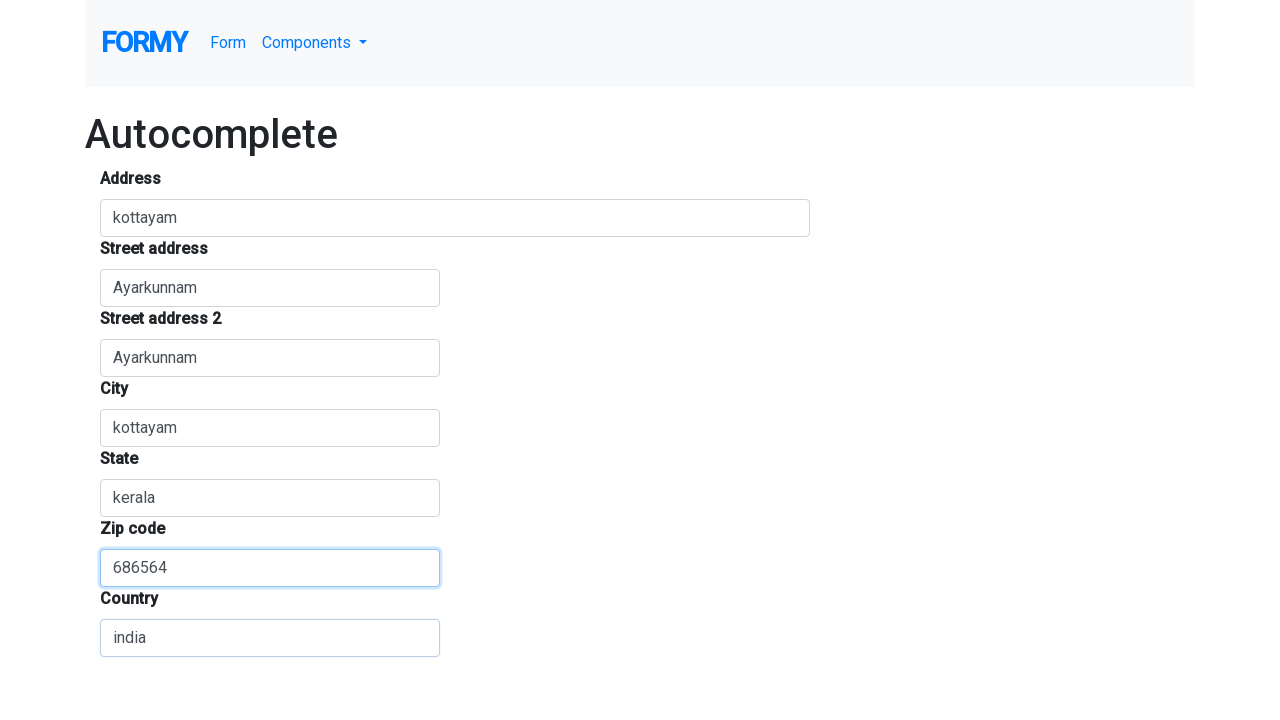

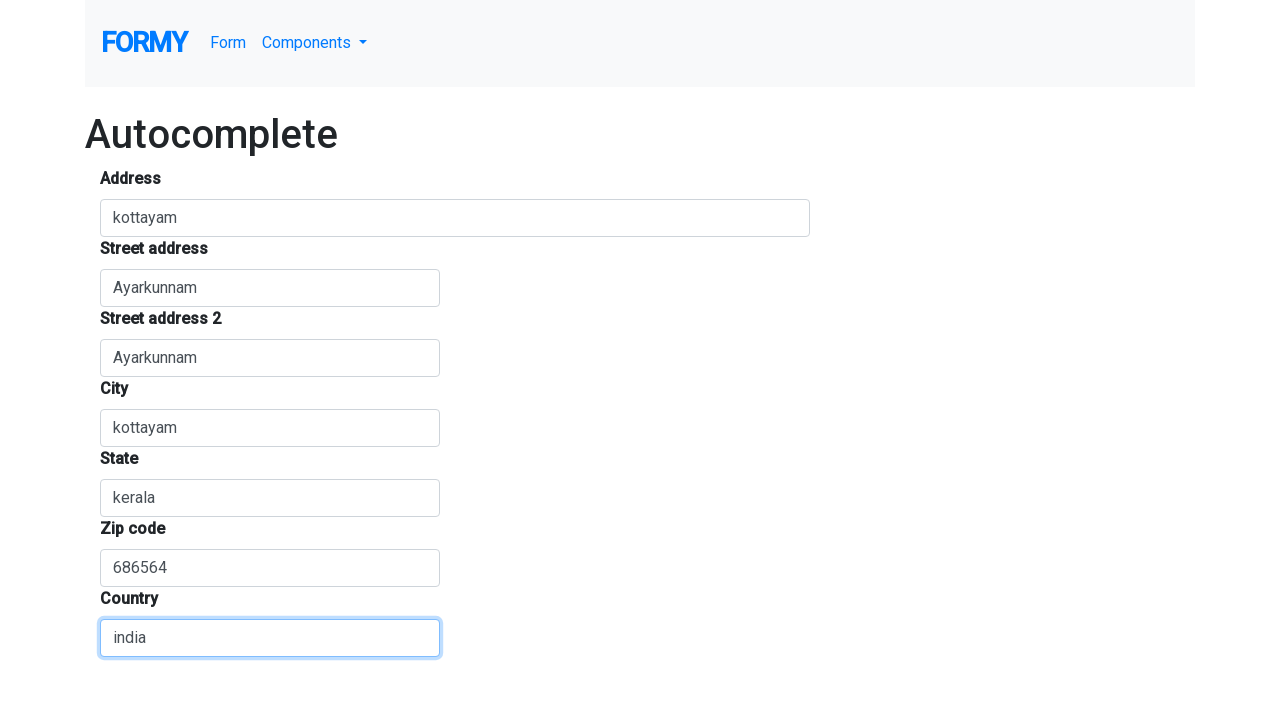